Tests checkbox functionality by clicking on the Monday checkbox, verifying its text, and clicking it again to uncheck

Starting URL: http://samples.gwtproject.org/samples/Showcase/Showcase.html#!CwCheckBox

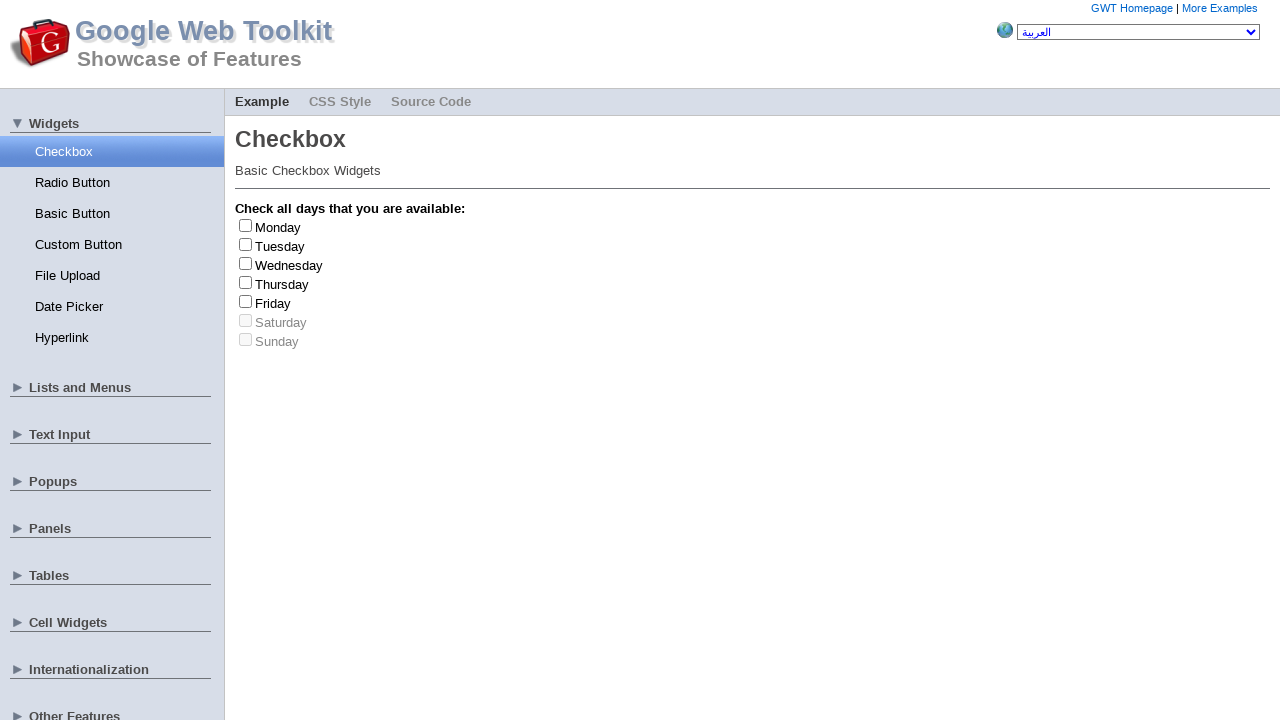

Clicked Monday checkbox to check it at (278, 227) on label#gwt-debug-cwCheckBox-Monday-label
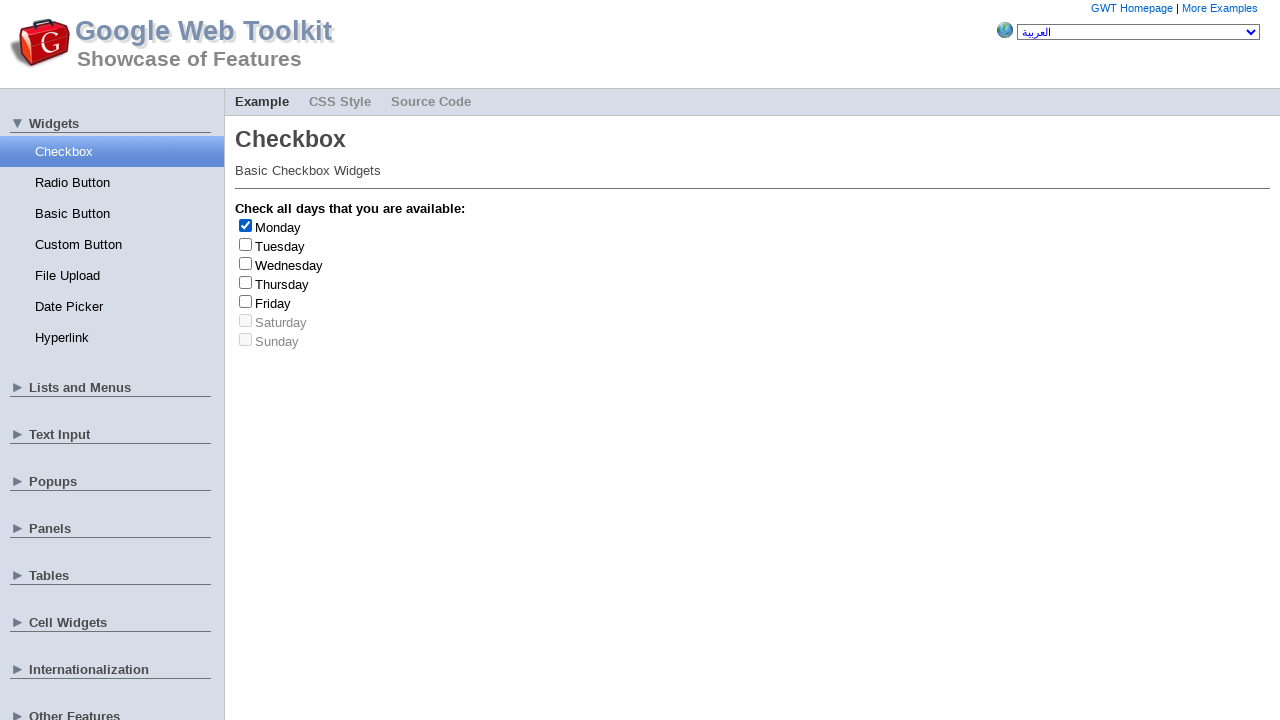

Retrieved text from Monday checkbox label: Monday
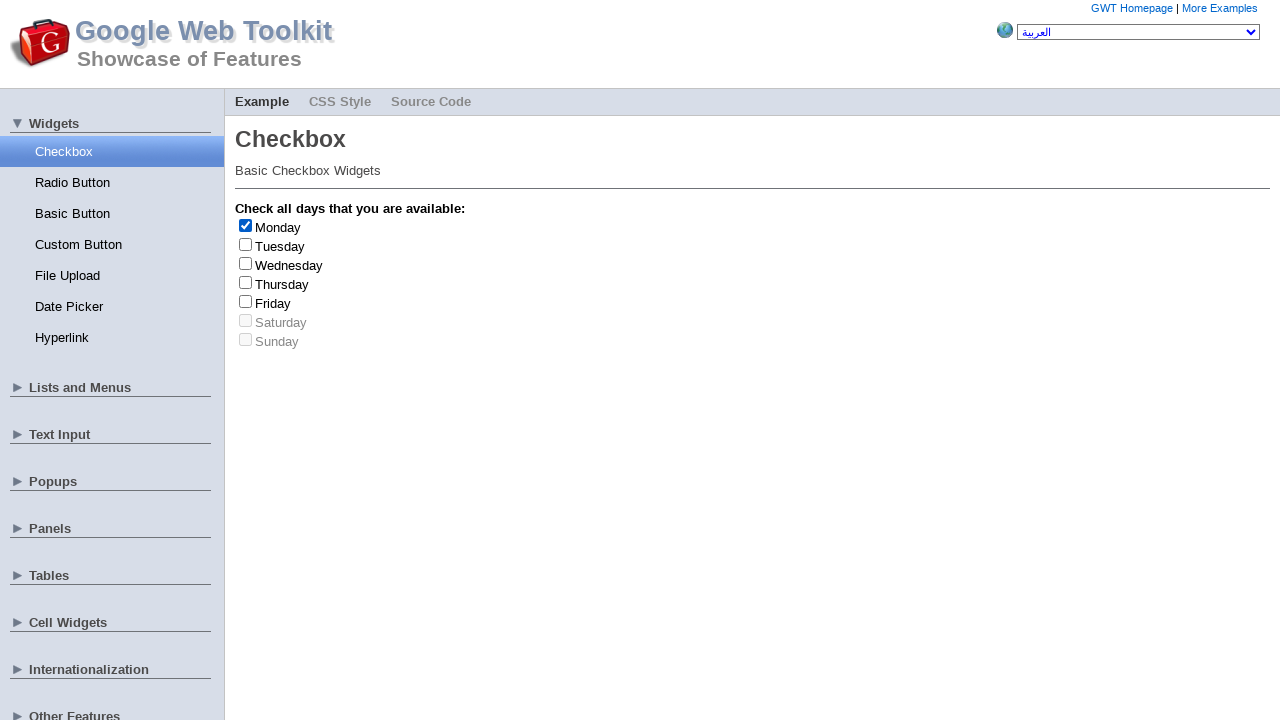

Clicked Monday checkbox to uncheck it at (278, 227) on label#gwt-debug-cwCheckBox-Monday-label
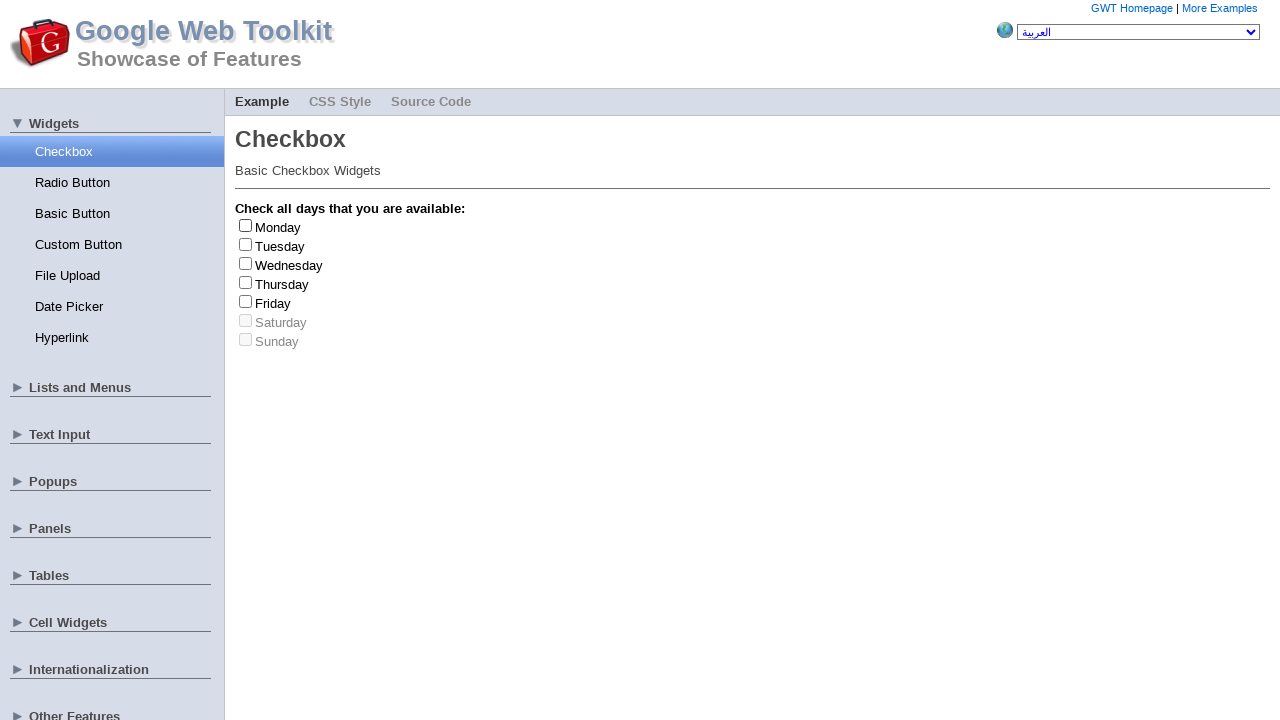

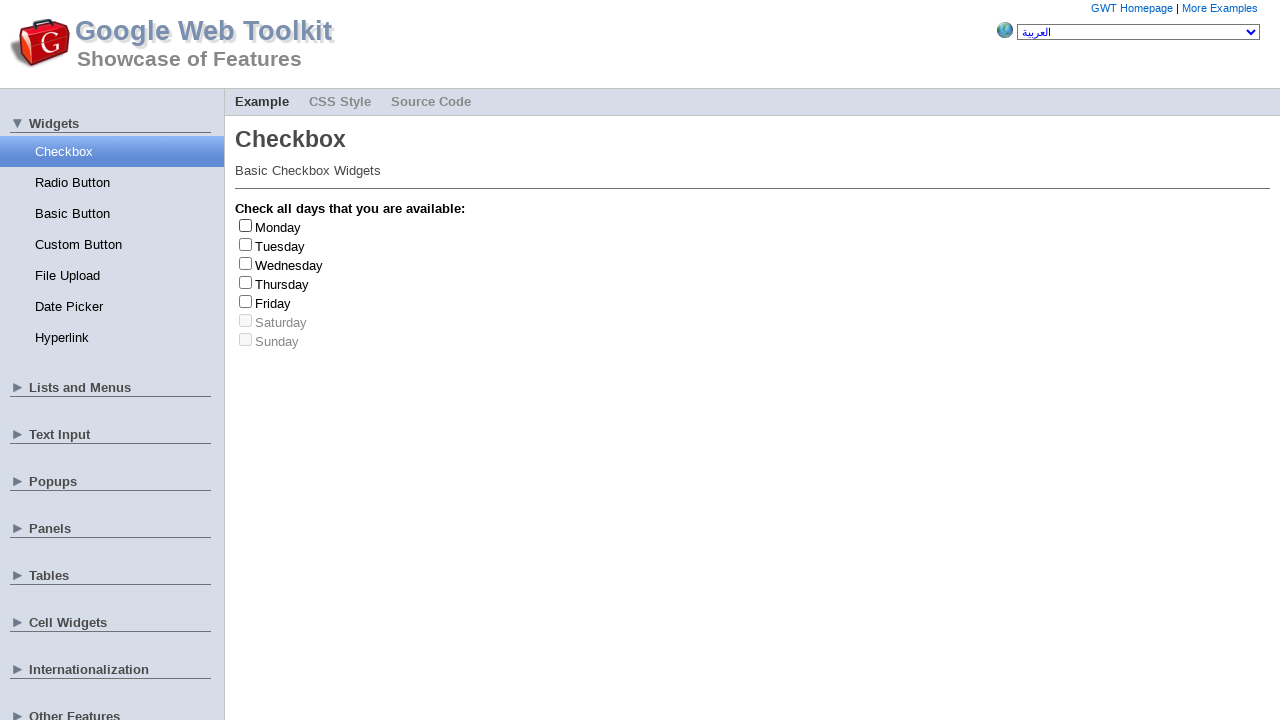